Tests iframe navigation and interaction by switching between multiple frames and clicking buttons within them

Starting URL: https://leafground.com/dashboard.xhtml

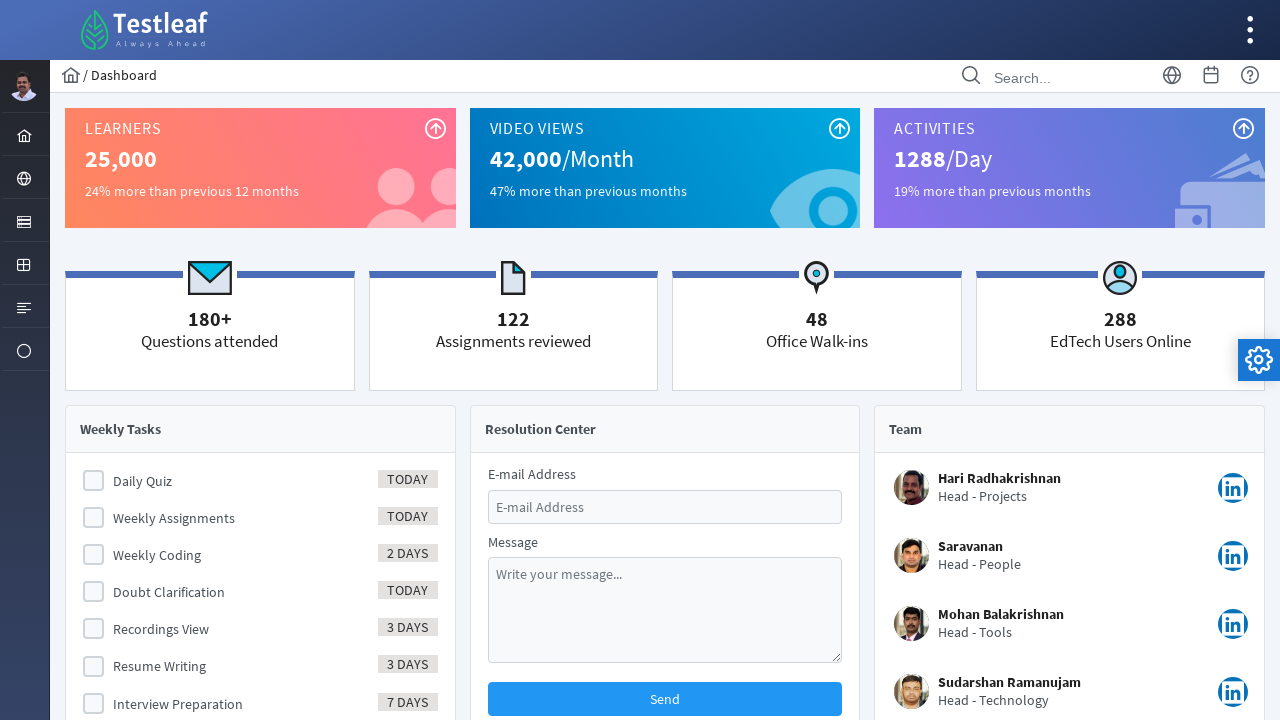

Clicked menu item to expand at (24, 178) on (//a[@href='#'])[5]
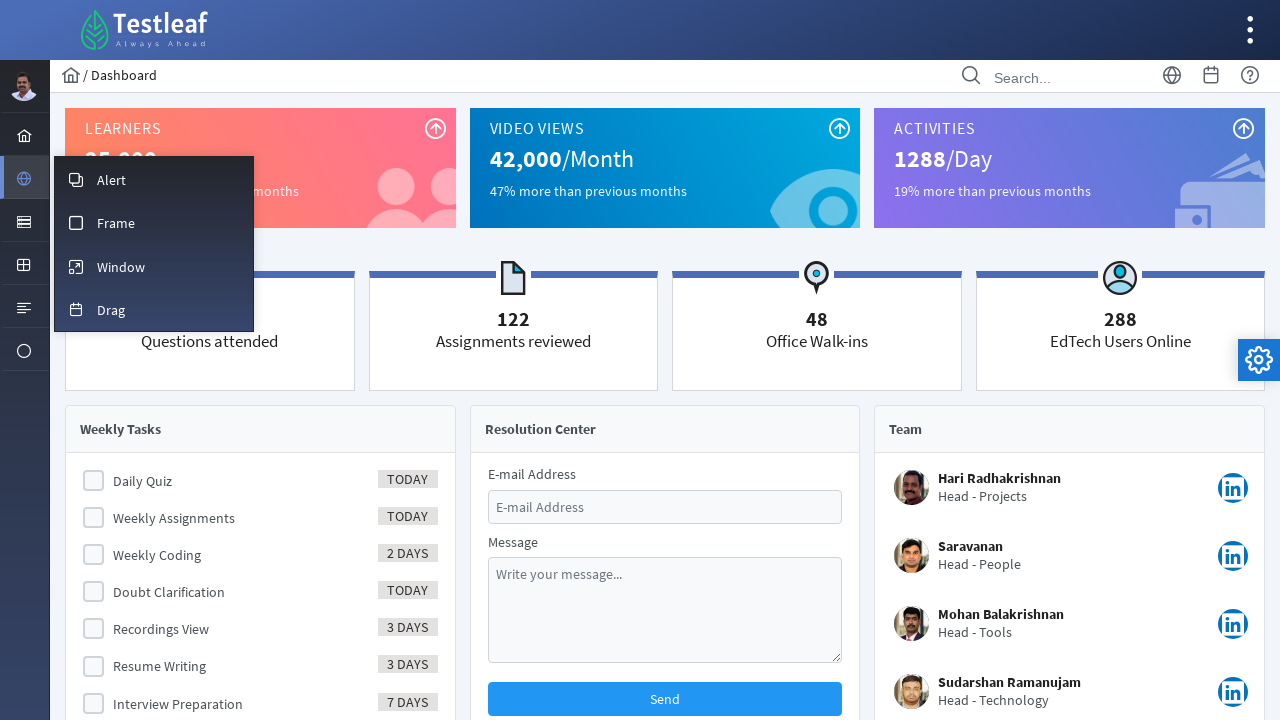

Clicked Frame menu option at (116, 223) on xpath=//span[text()='Frame']
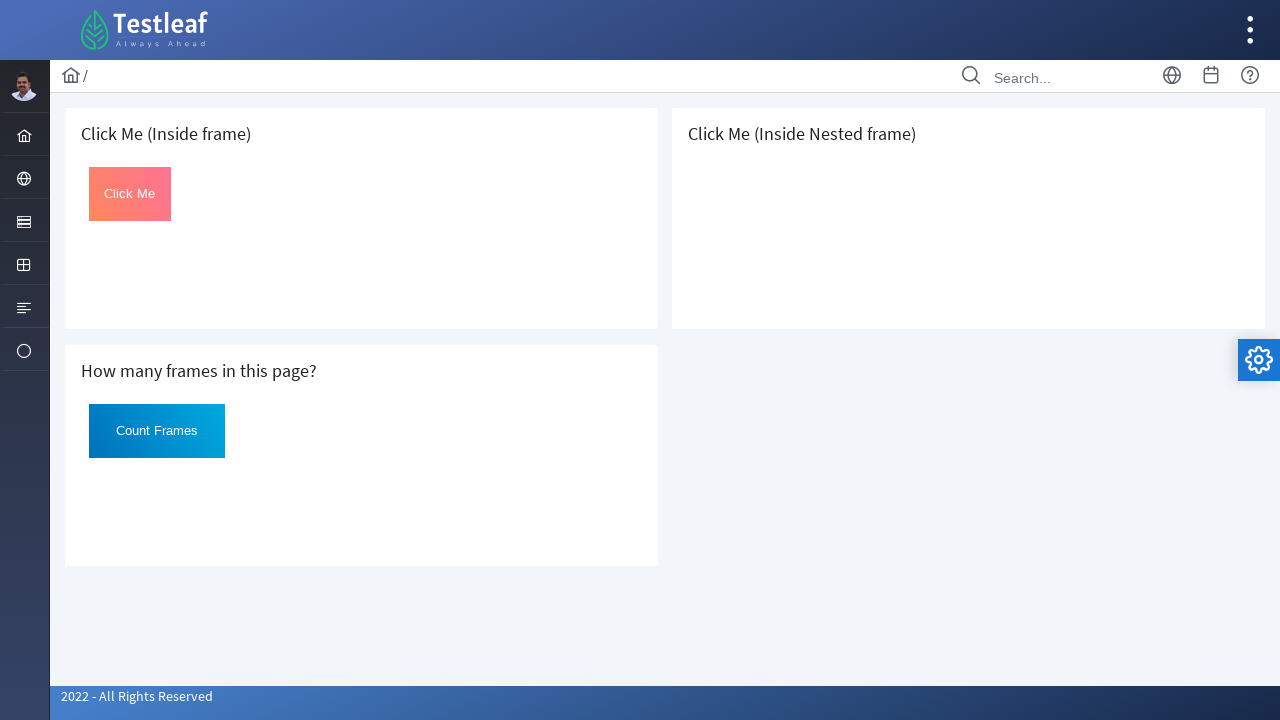

Switched to first iframe and clicked button at (130, 194) on xpath=//iframe >> nth=0 >> internal:control=enter-frame >> xpath=//button[@id='C
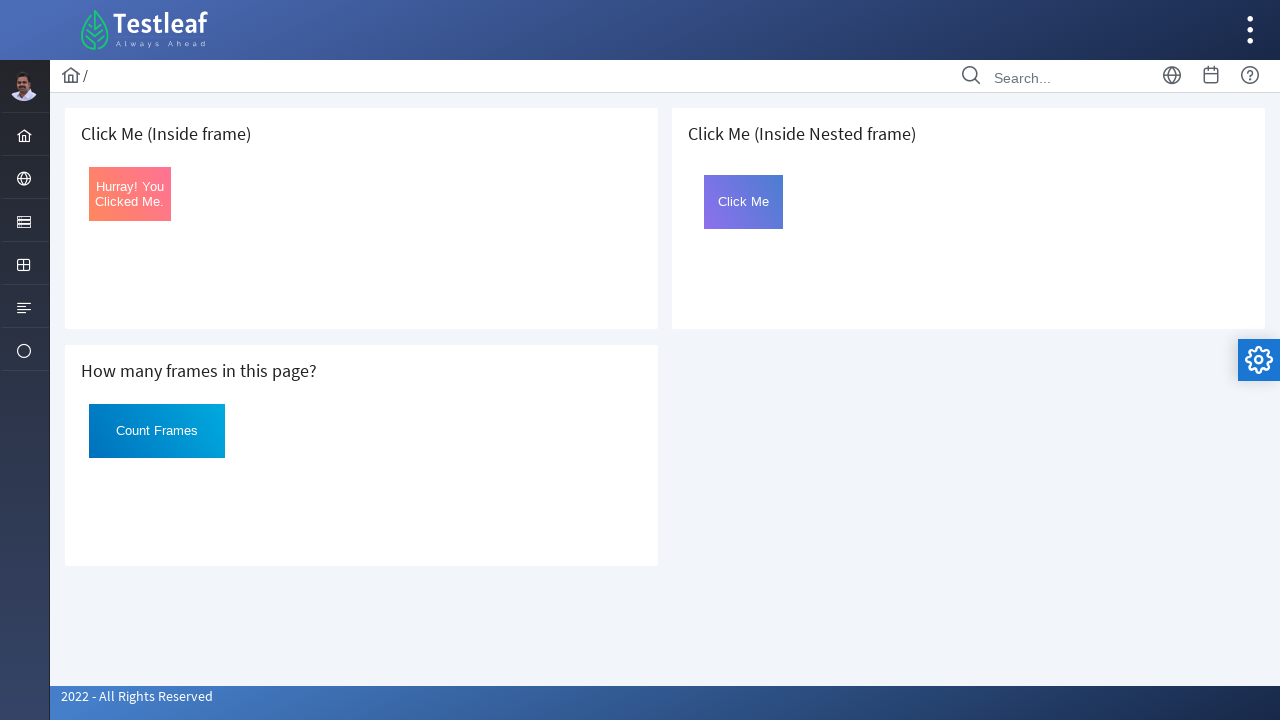

Retrieved button text from first frame: Hurray! You Clicked Me.
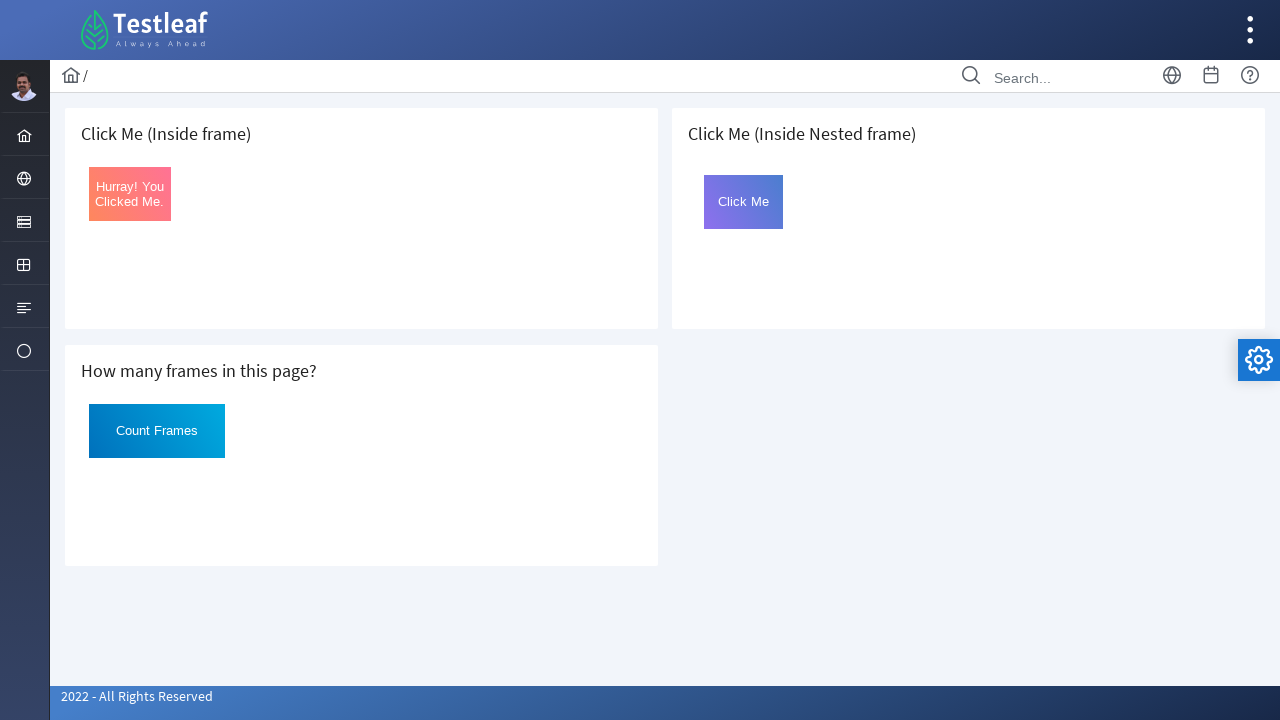

Switched to nested iframes (3rd and 4th frame) and clicked button at (744, 202) on xpath=//iframe[contains(@src,'page.')] >> internal:control=enter-frame >> xpath=
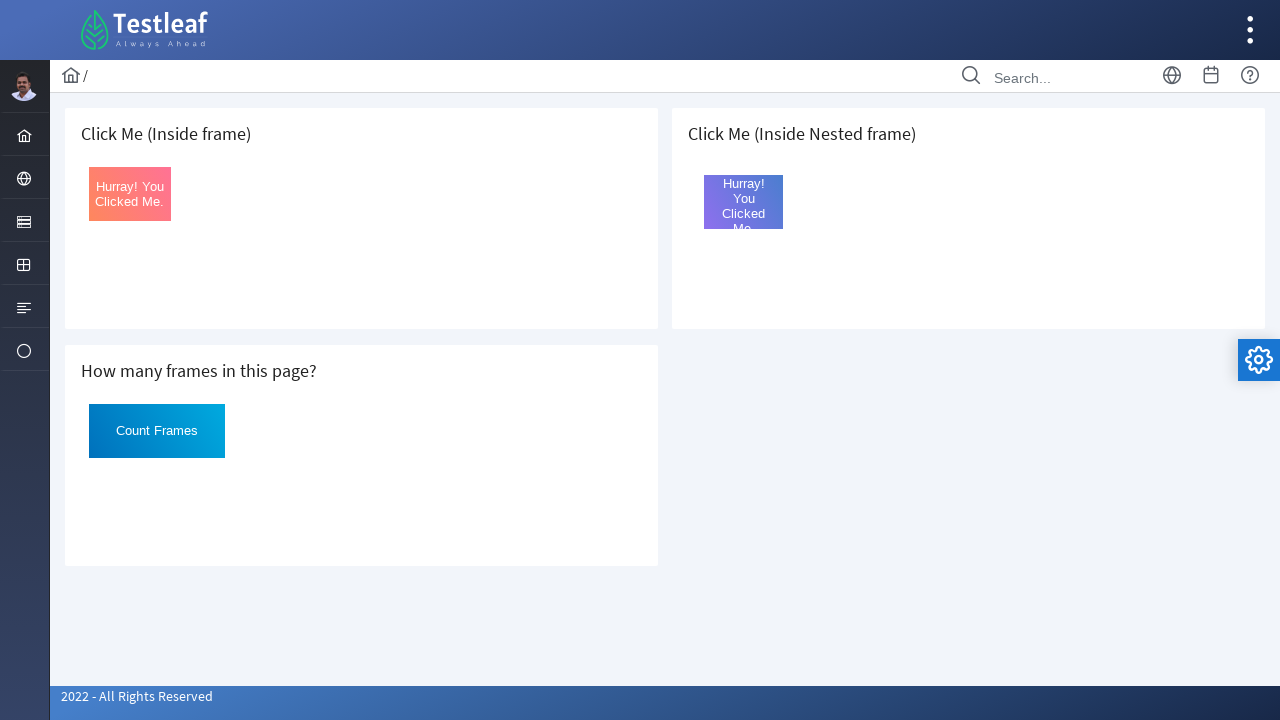

Retrieved button text from nested frame: Hurray! You Clicked Me.
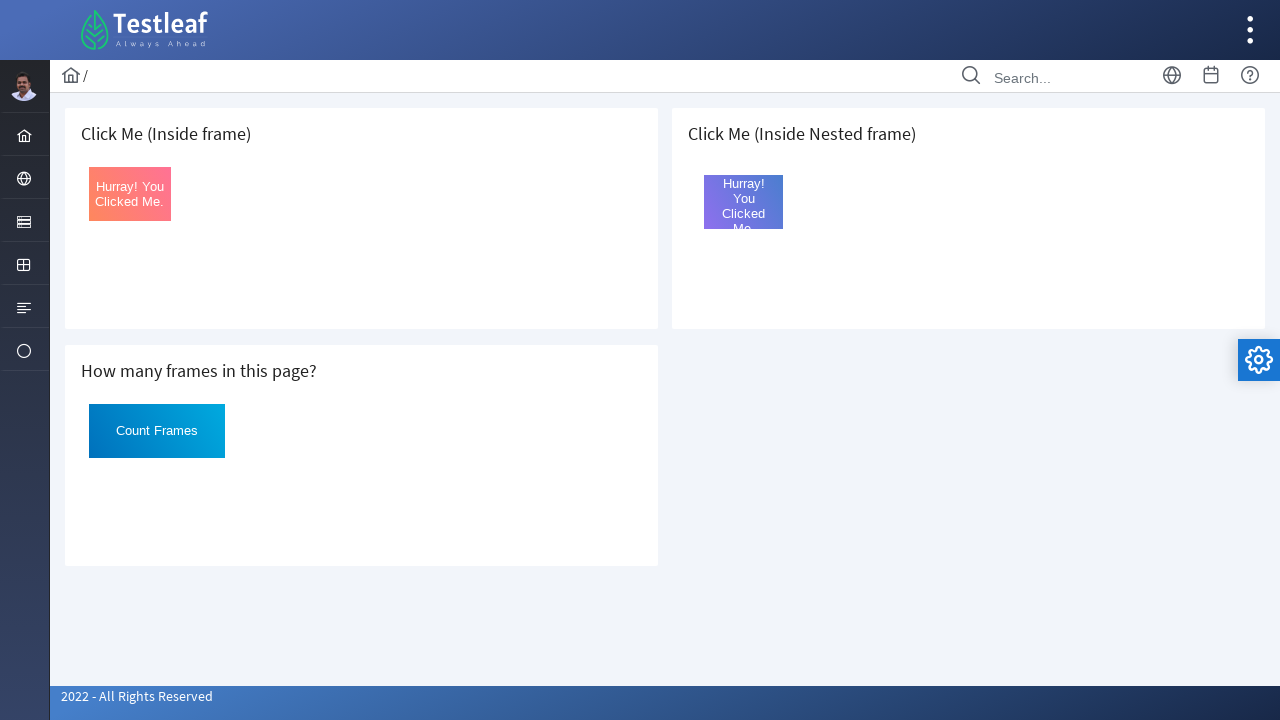

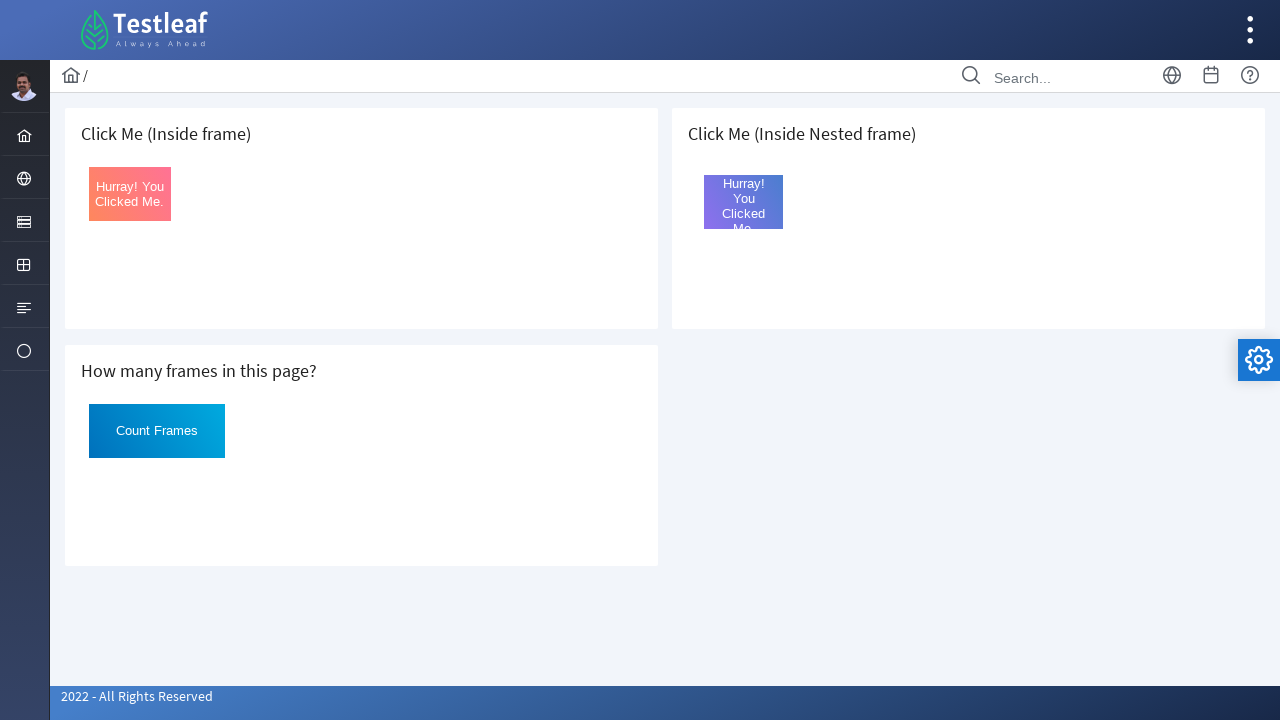